Tests the radio button functionality in the contact section by selecting the "Yes" radio button for T3C member status.

Starting URL: https://cbarnc.github.io/Group3-repo-projects/

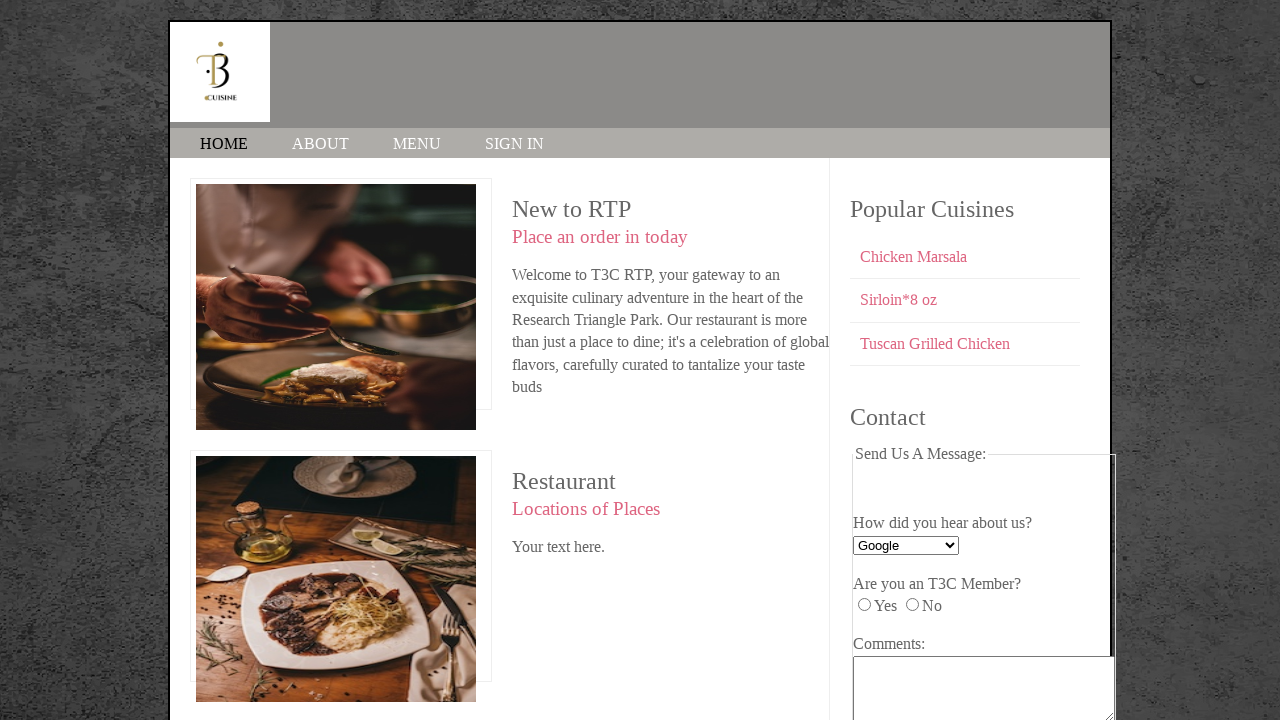

Clicked 'Yes' radio button for T3C member status at (864, 605) on input[name='T3C_member'][value='yes']
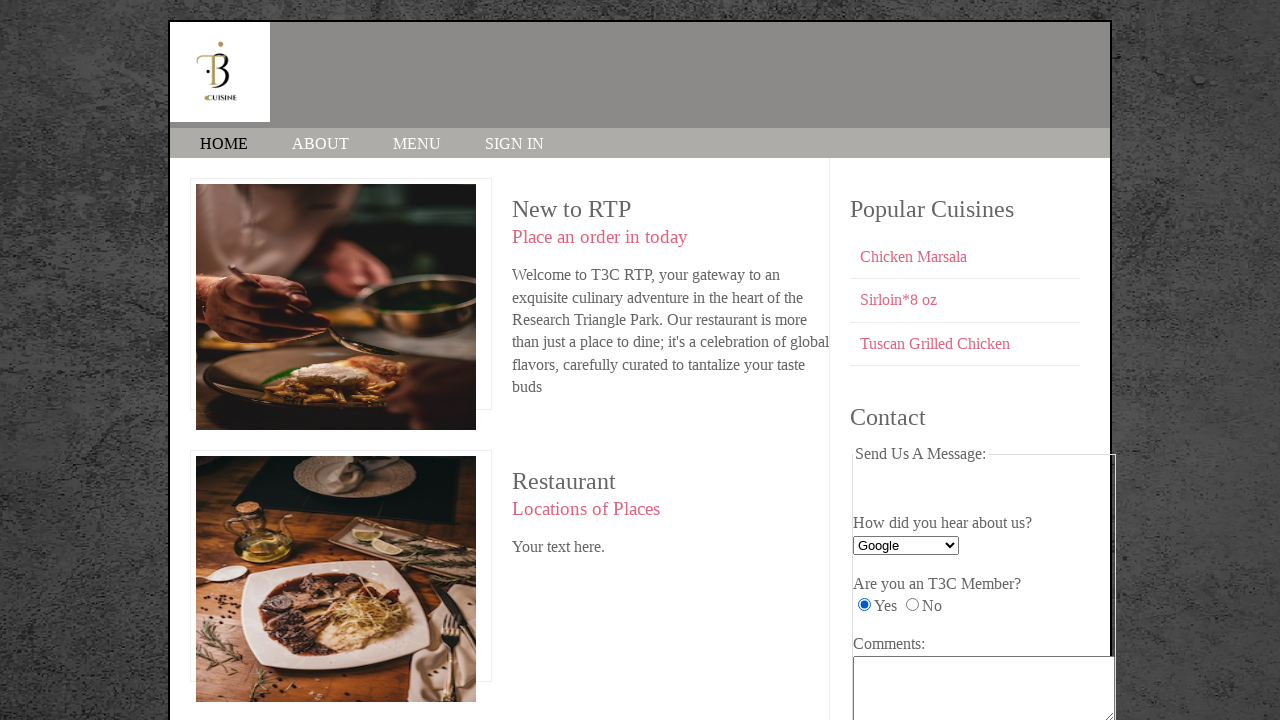

Verified 'Yes' radio button is checked for T3C member status
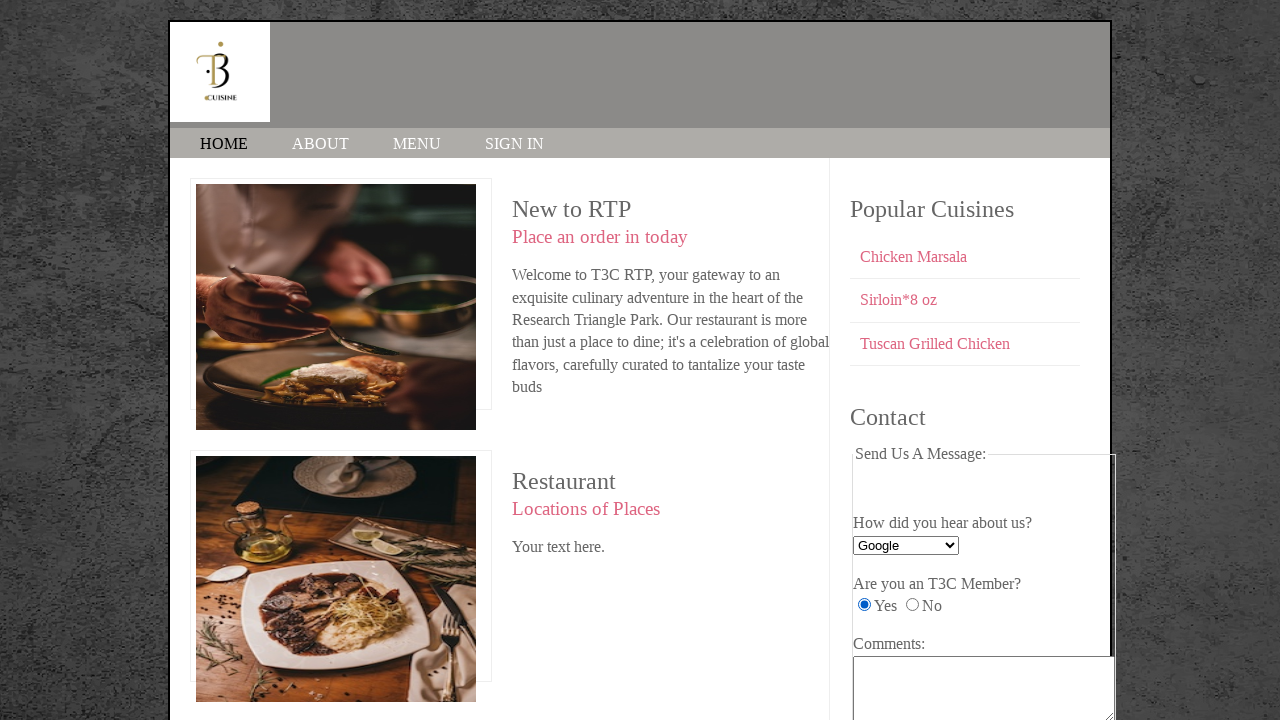

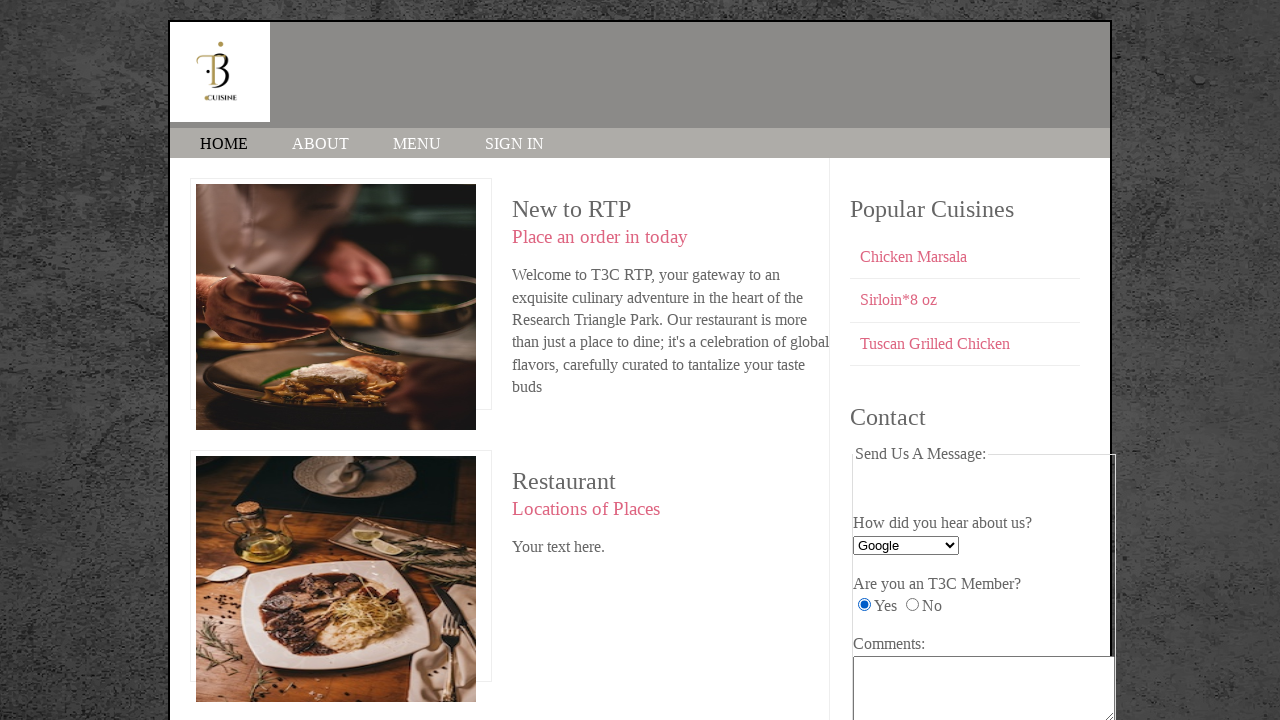